Tests a math calculation form by reading two numbers from the page, calculating their sum, selecting the result from a dropdown menu, and submitting the form.

Starting URL: https://suninjuly.github.io/selects2.html

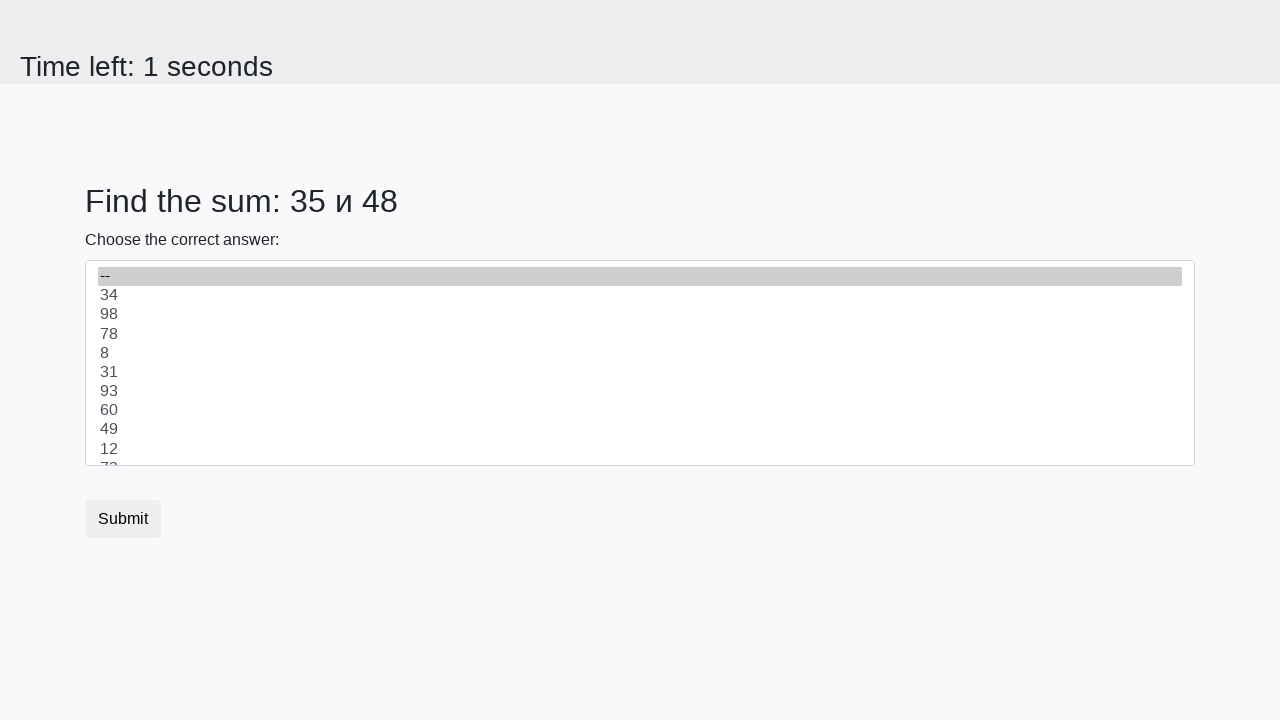

Read first number from #num1 element
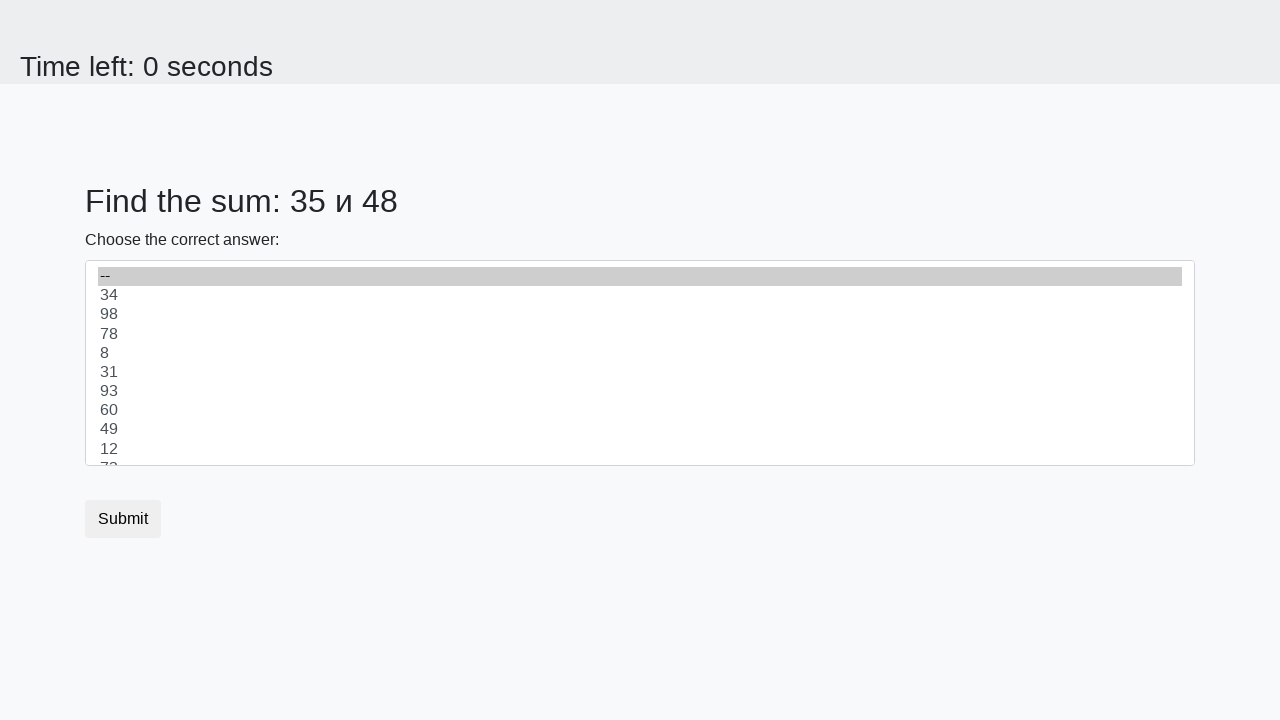

Read second number from #num2 element
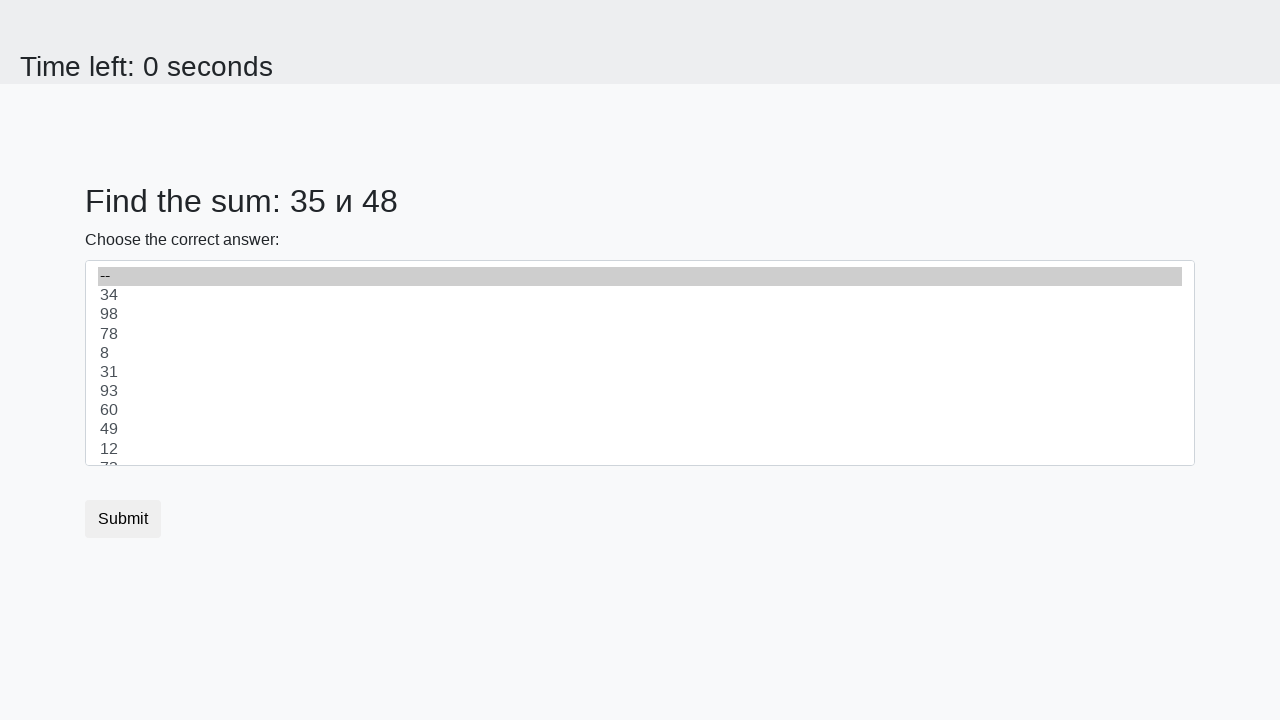

Calculated sum: 35 + 48 = 83
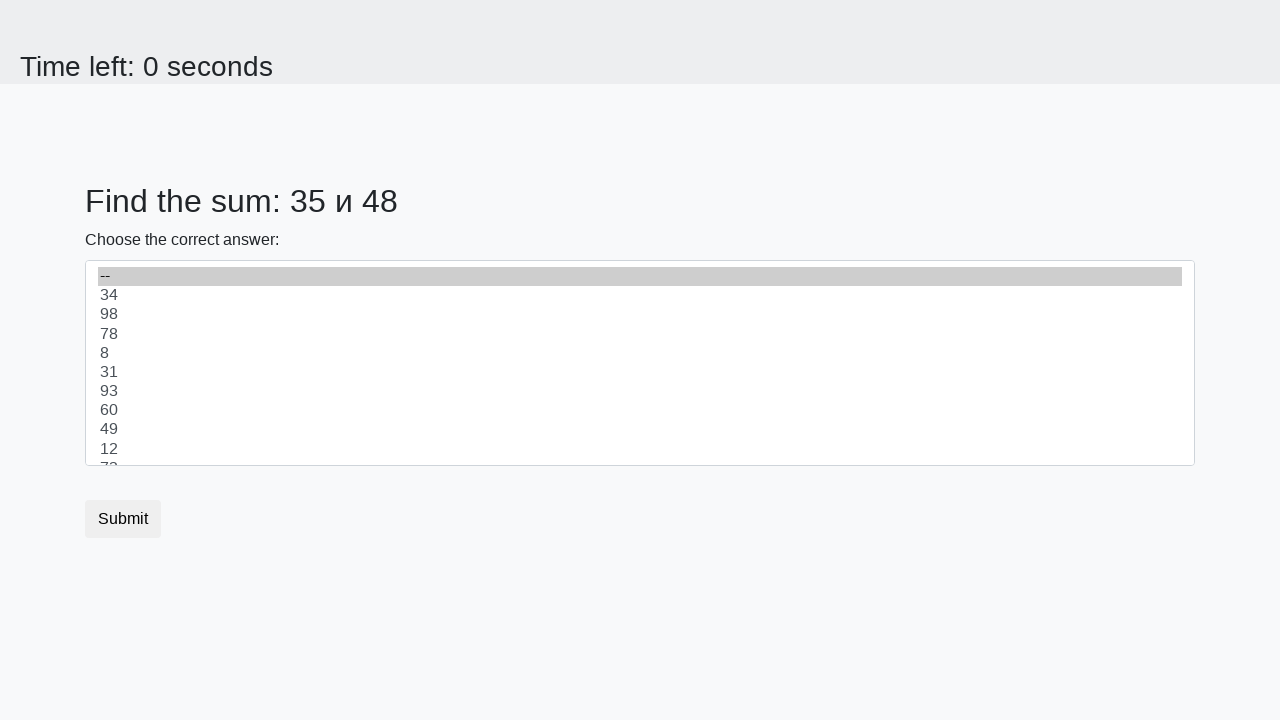

Selected 83 from dropdown menu on select
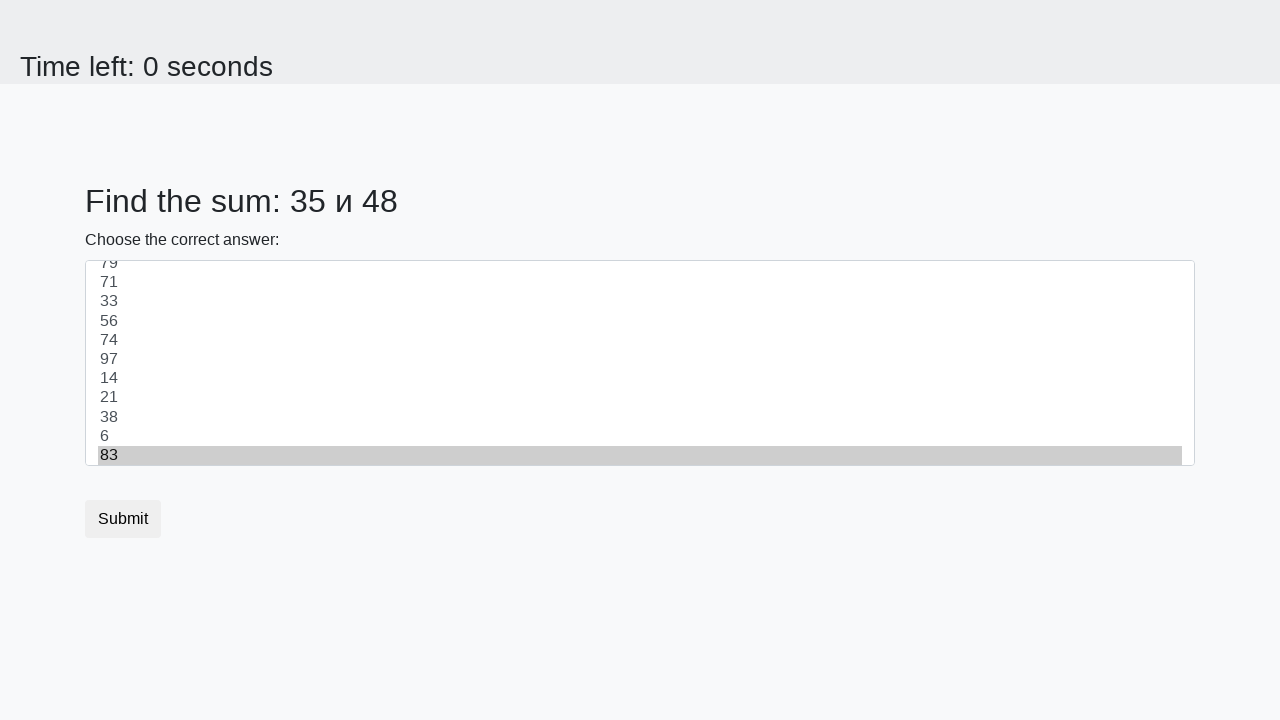

Clicked submit button to submit form at (123, 519) on .btn.btn-default
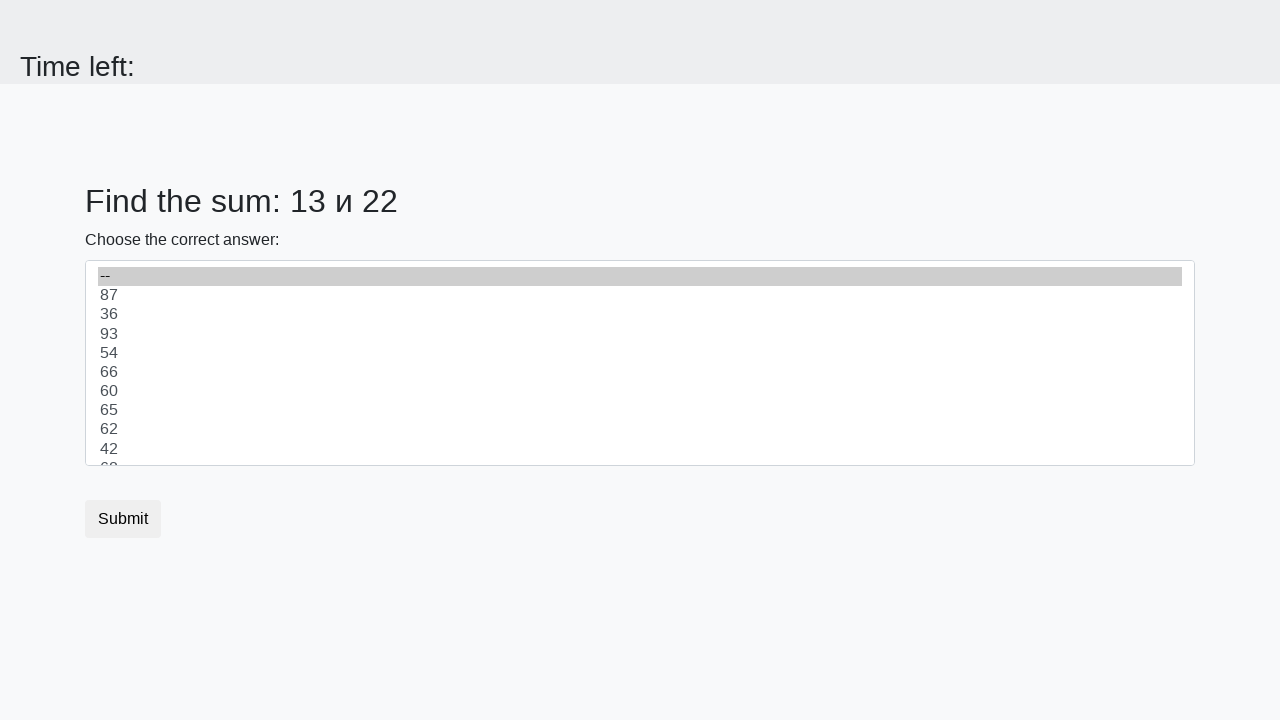

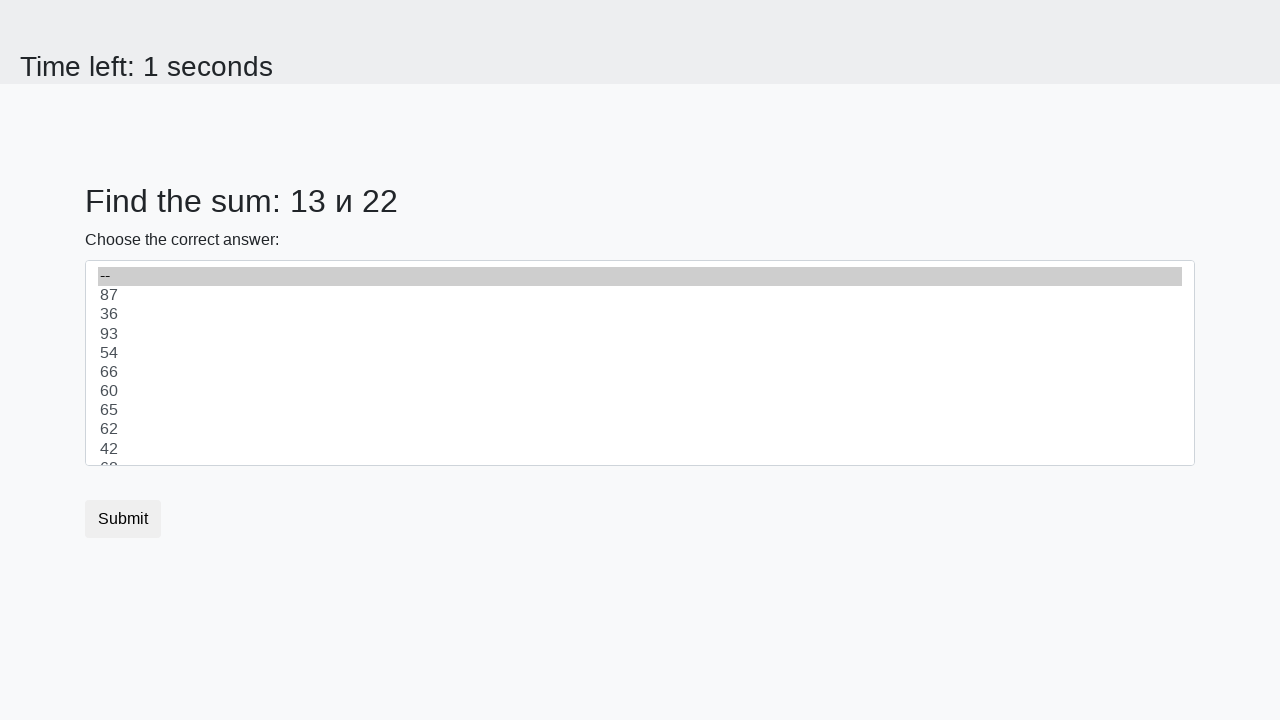